Tests that clicking Completed filter displays only completed items

Starting URL: https://demo.playwright.dev/todomvc

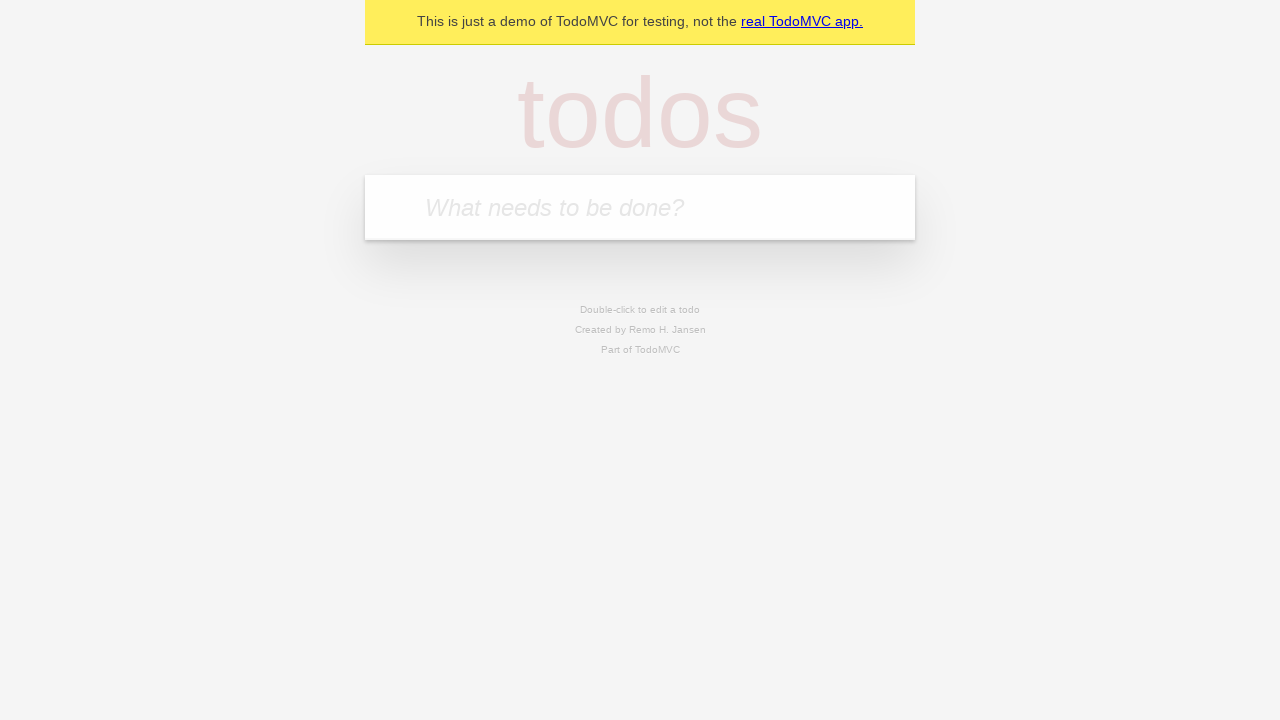

Filled todo input with 'buy some cheese' on internal:attr=[placeholder="What needs to be done?"i]
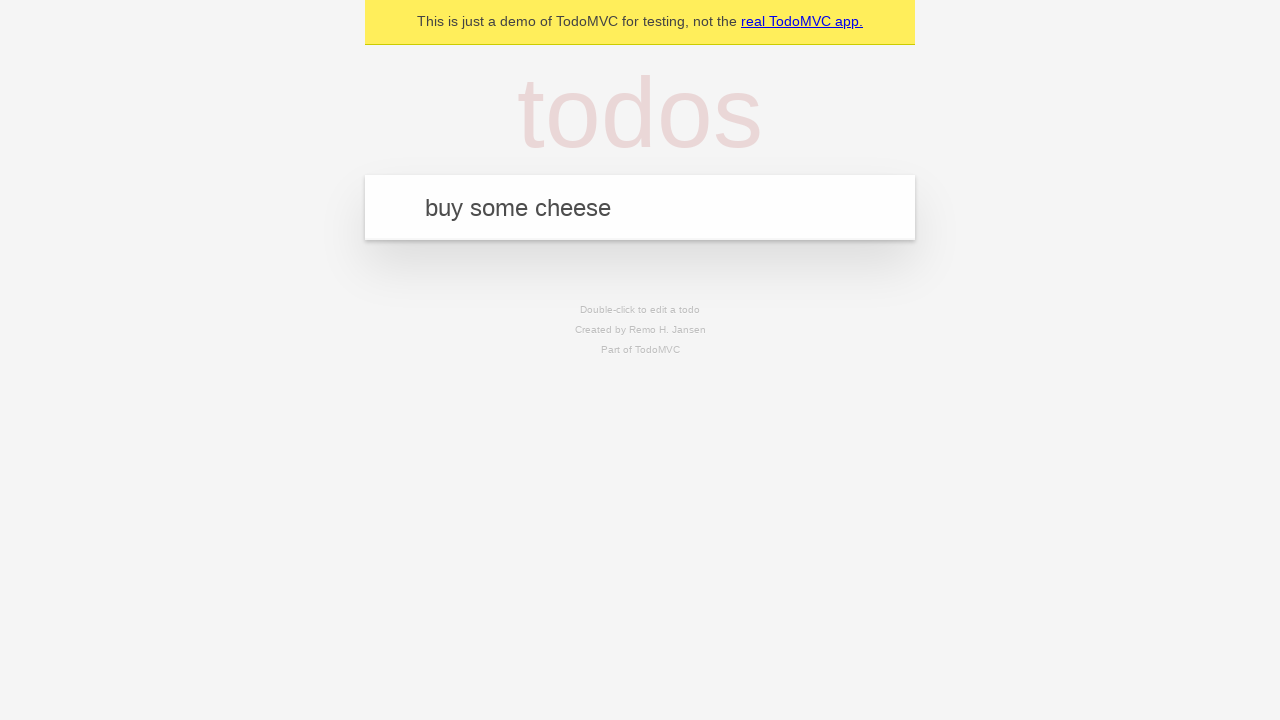

Pressed Enter to add first todo on internal:attr=[placeholder="What needs to be done?"i]
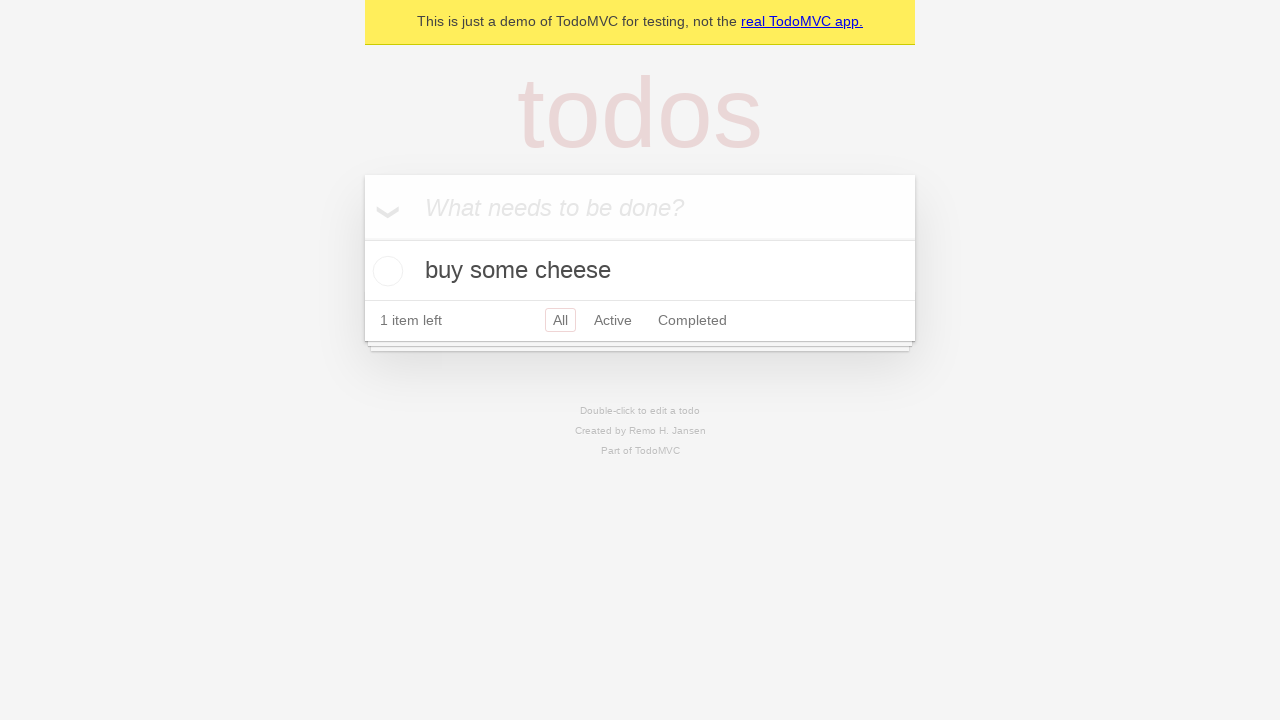

Filled todo input with 'feed the cat' on internal:attr=[placeholder="What needs to be done?"i]
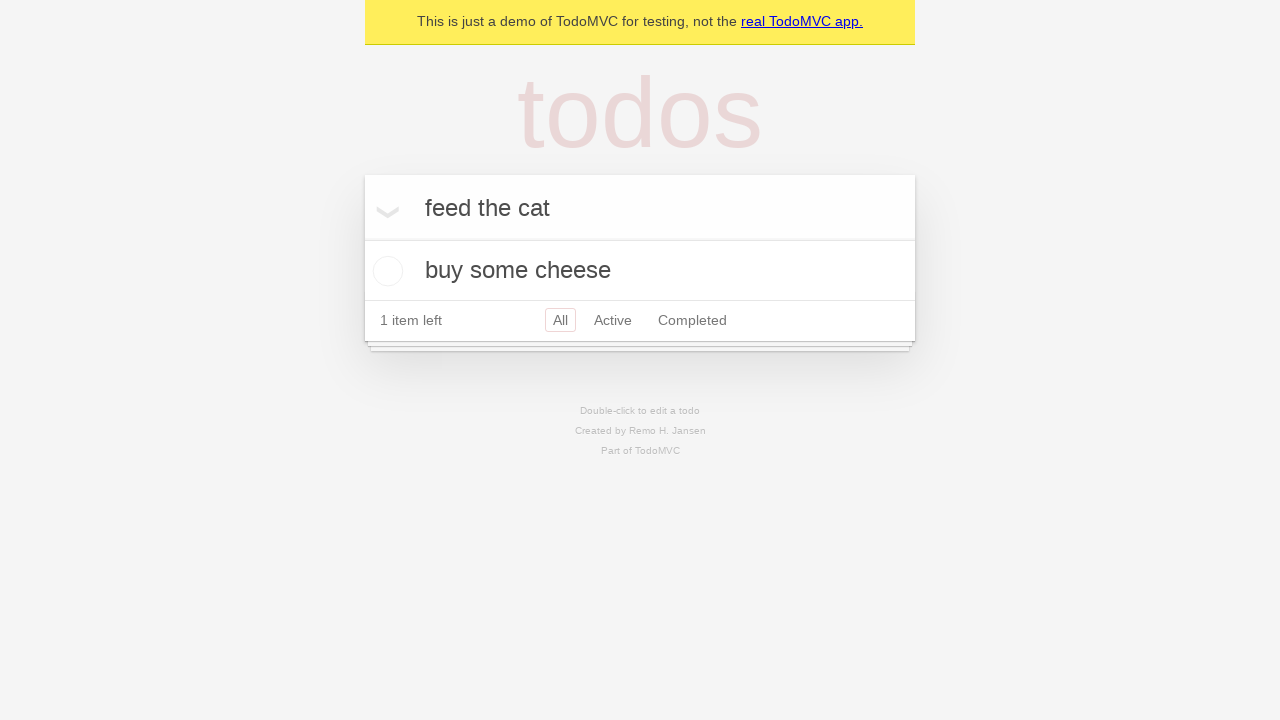

Pressed Enter to add second todo on internal:attr=[placeholder="What needs to be done?"i]
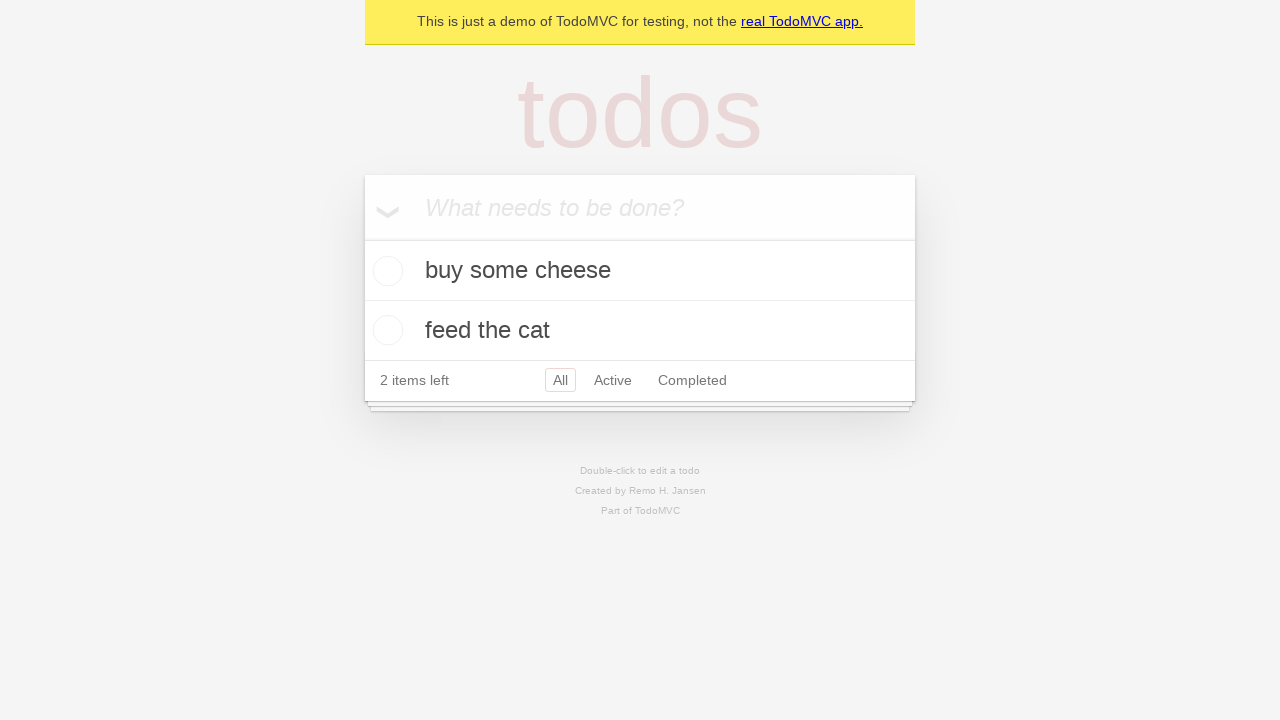

Filled todo input with 'book a doctors appointment' on internal:attr=[placeholder="What needs to be done?"i]
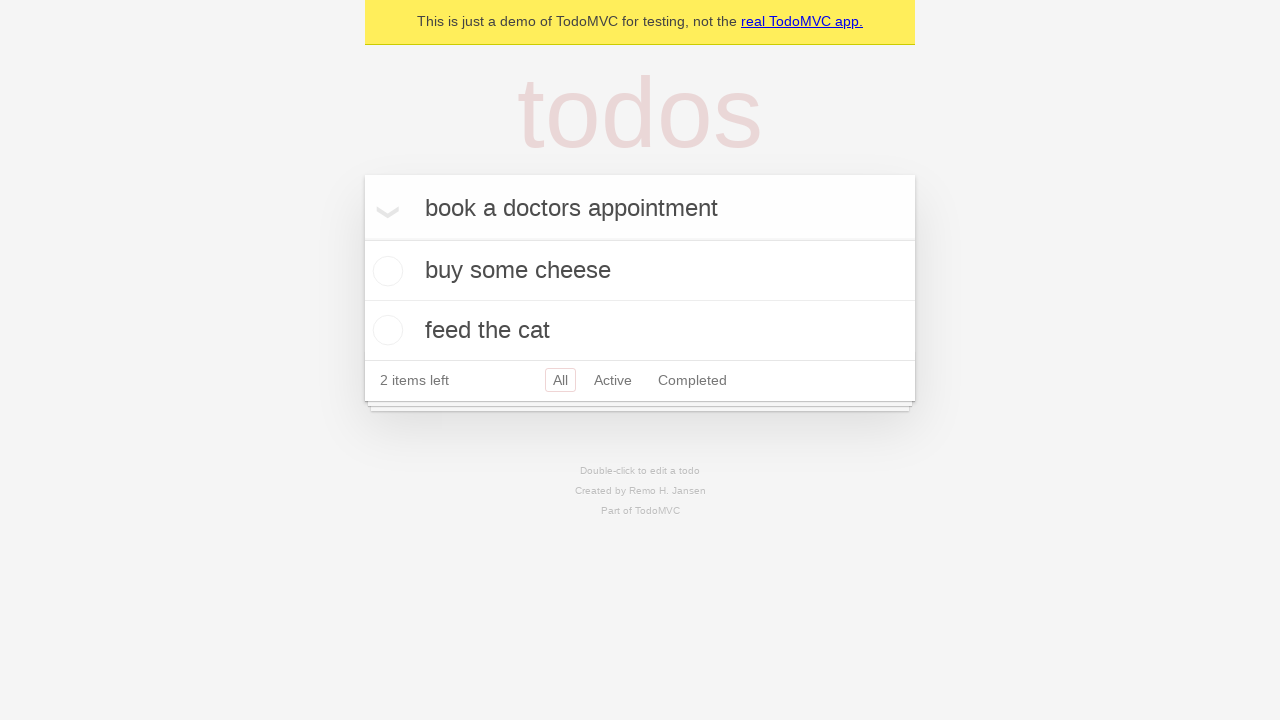

Pressed Enter to add third todo on internal:attr=[placeholder="What needs to be done?"i]
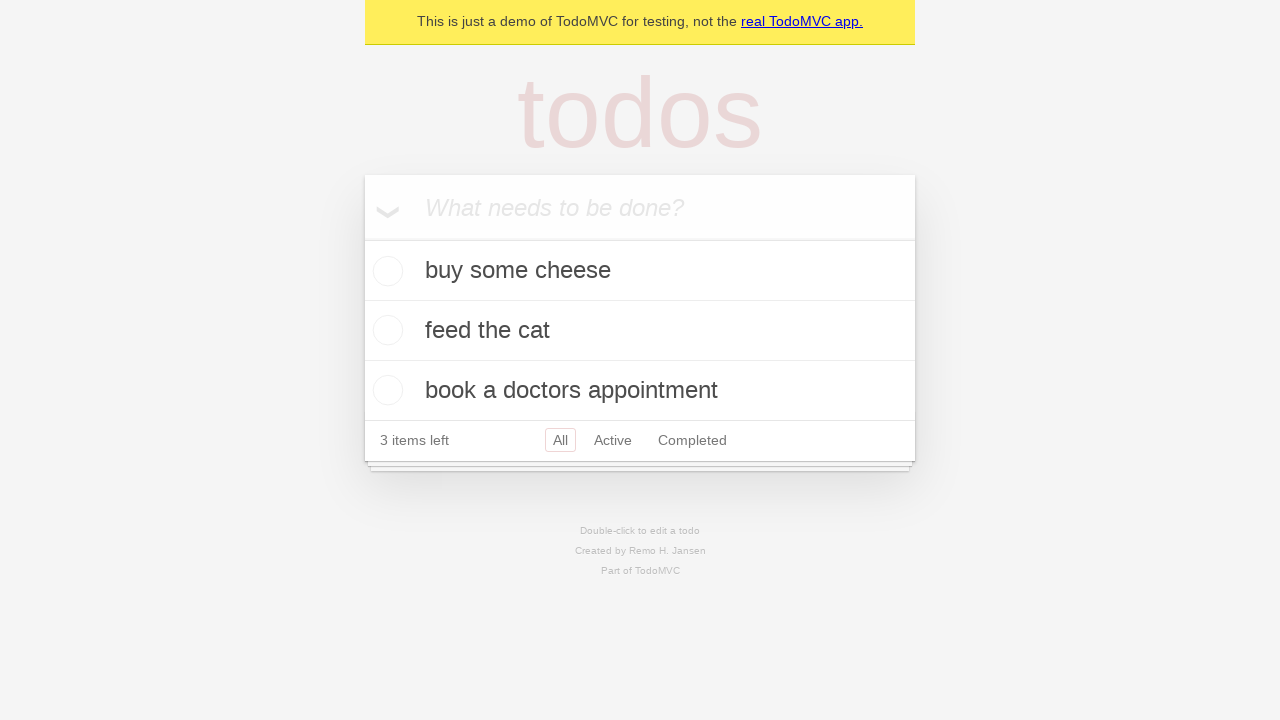

Waited for todos to be added to the DOM
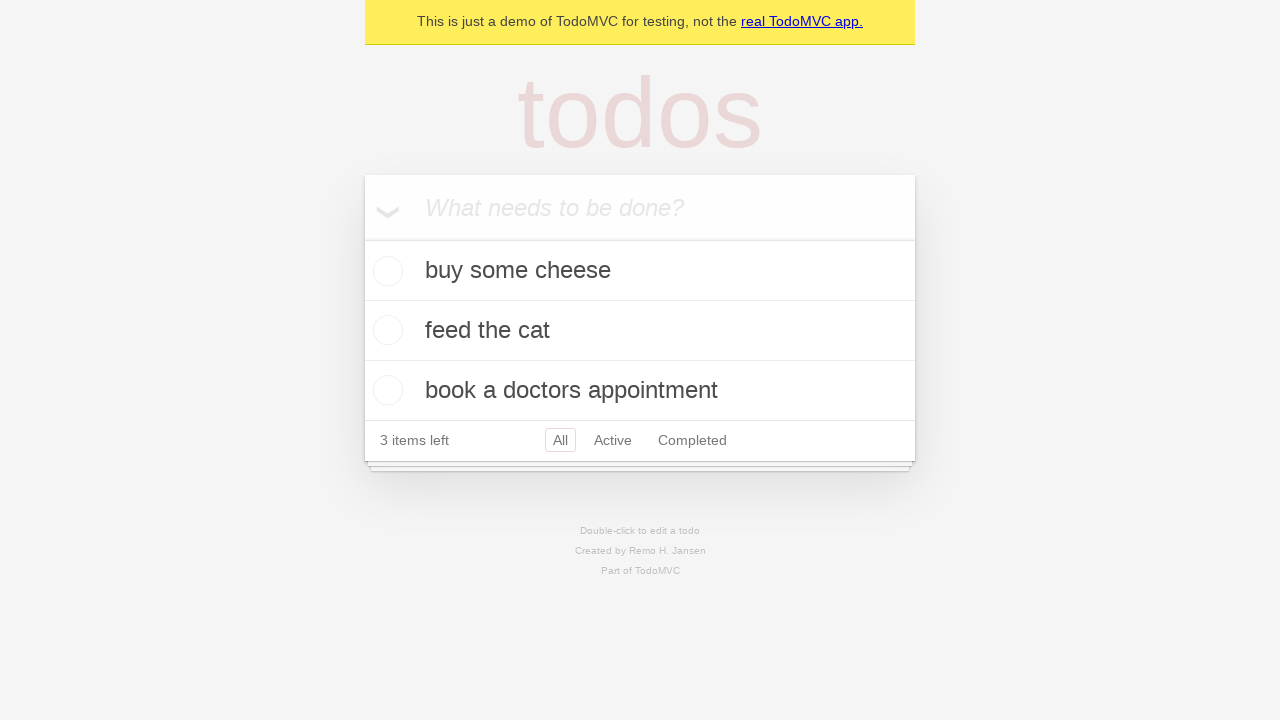

Checked the second todo item (feed the cat) at (385, 330) on internal:testid=[data-testid="todo-item"s] >> nth=1 >> internal:role=checkbox
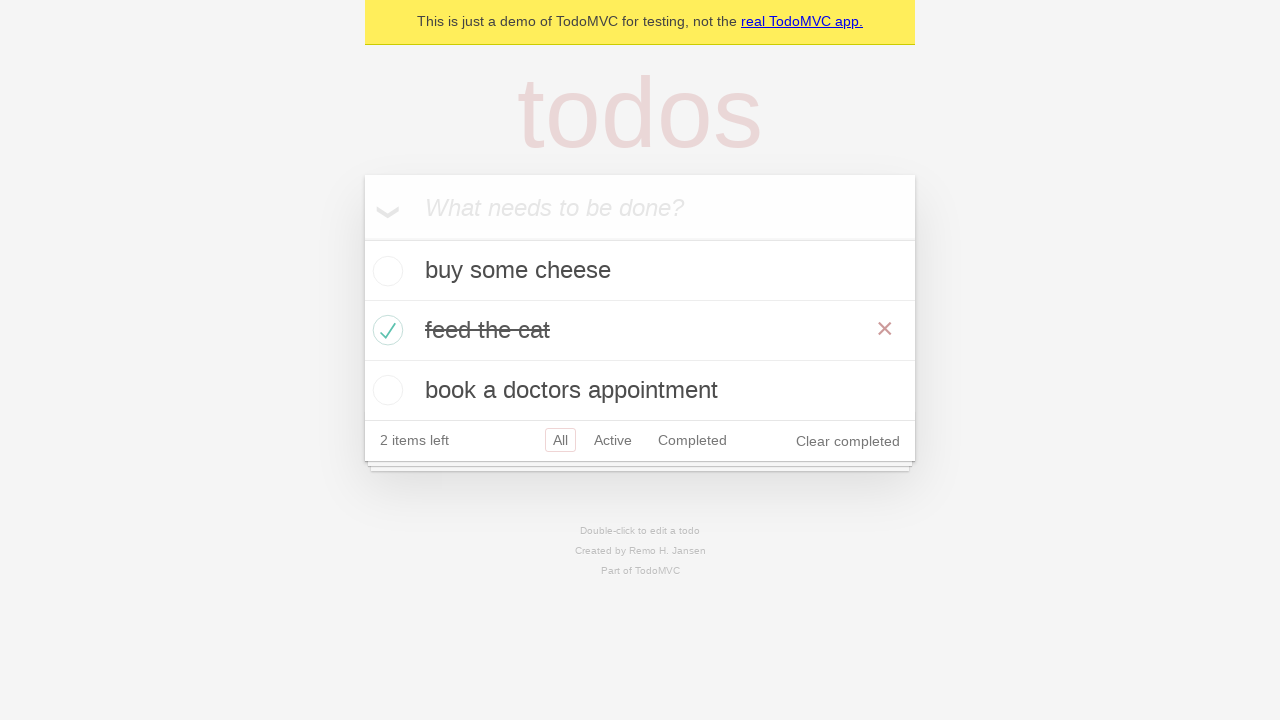

Clicked Completed filter to display only completed items at (692, 440) on internal:role=link[name="Completed"i]
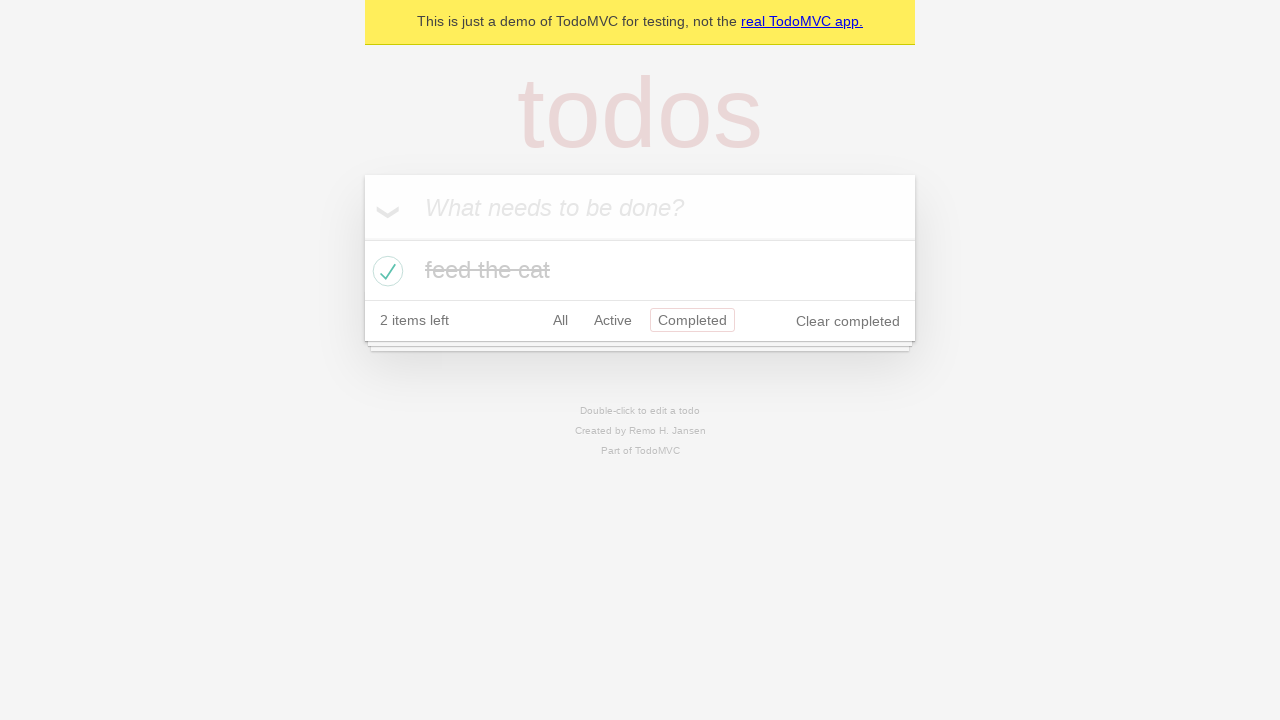

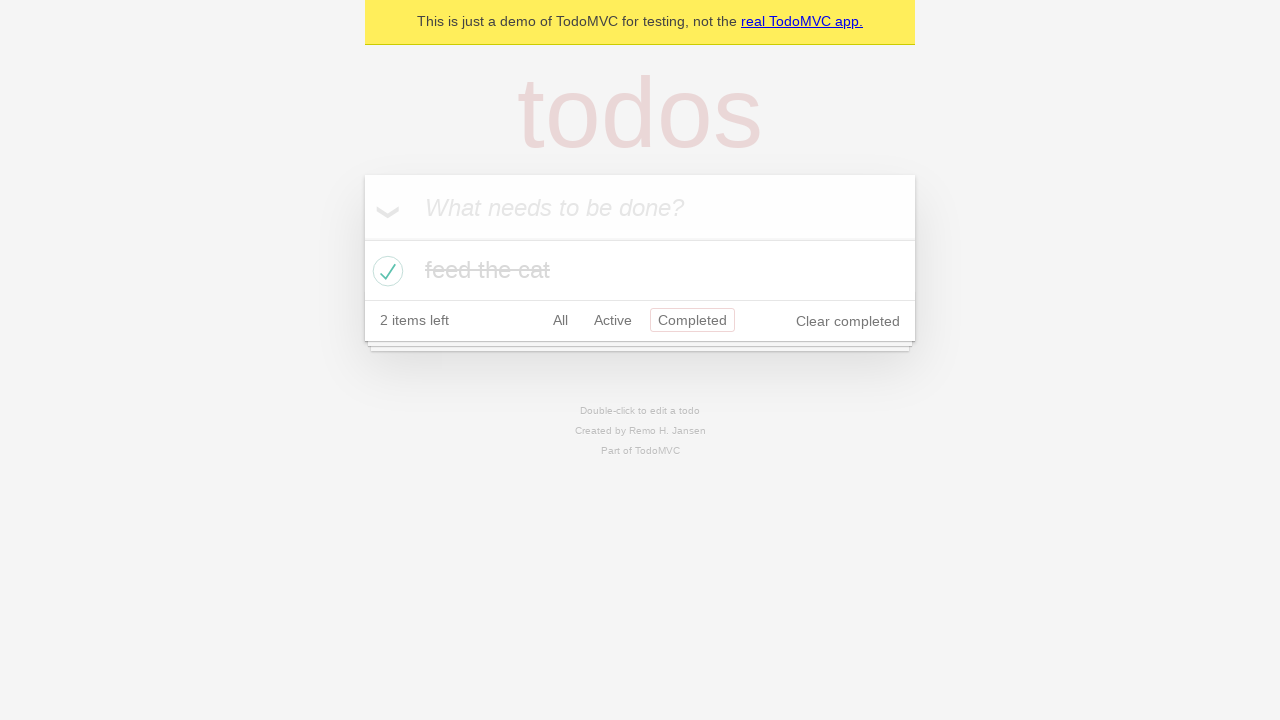